Tests dynamic content loading by clicking a reveal button and waiting for an element to become visible before interacting with it

Starting URL: https://www.selenium.dev/selenium/web/dynamic.html

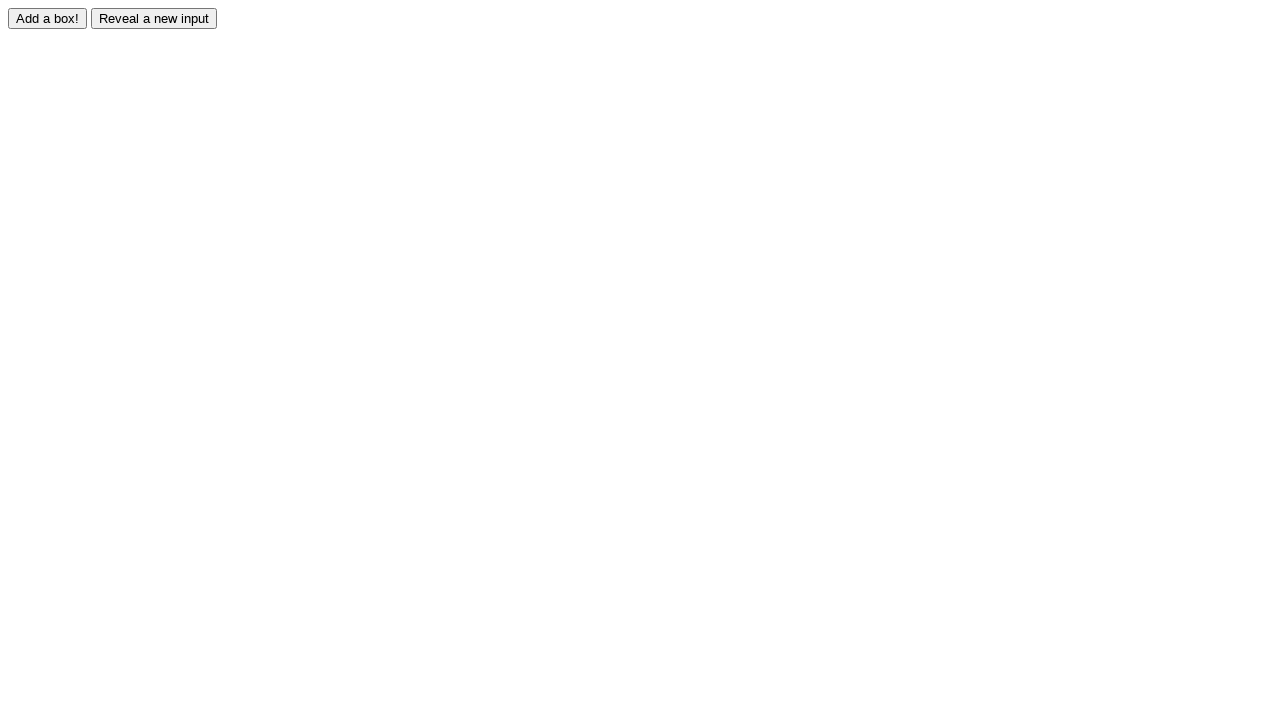

Clicked reveal button to trigger dynamic content loading at (154, 18) on #reveal
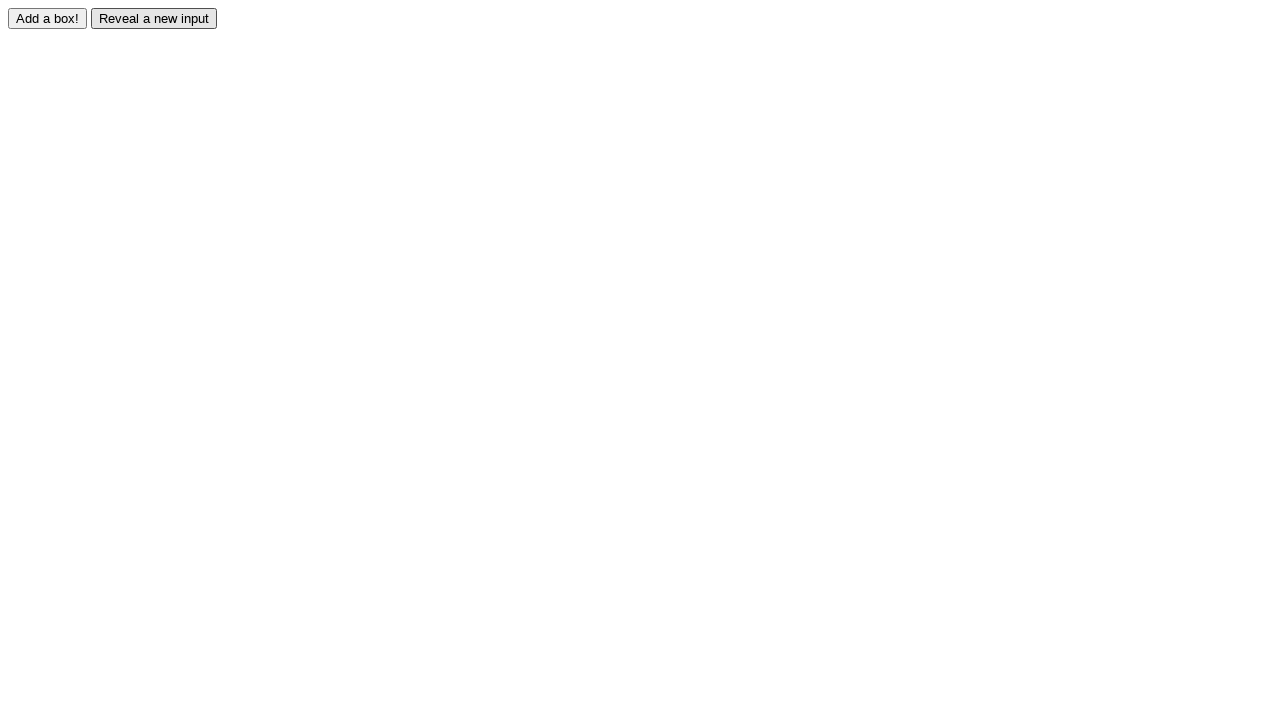

Waited for revealed element to become visible
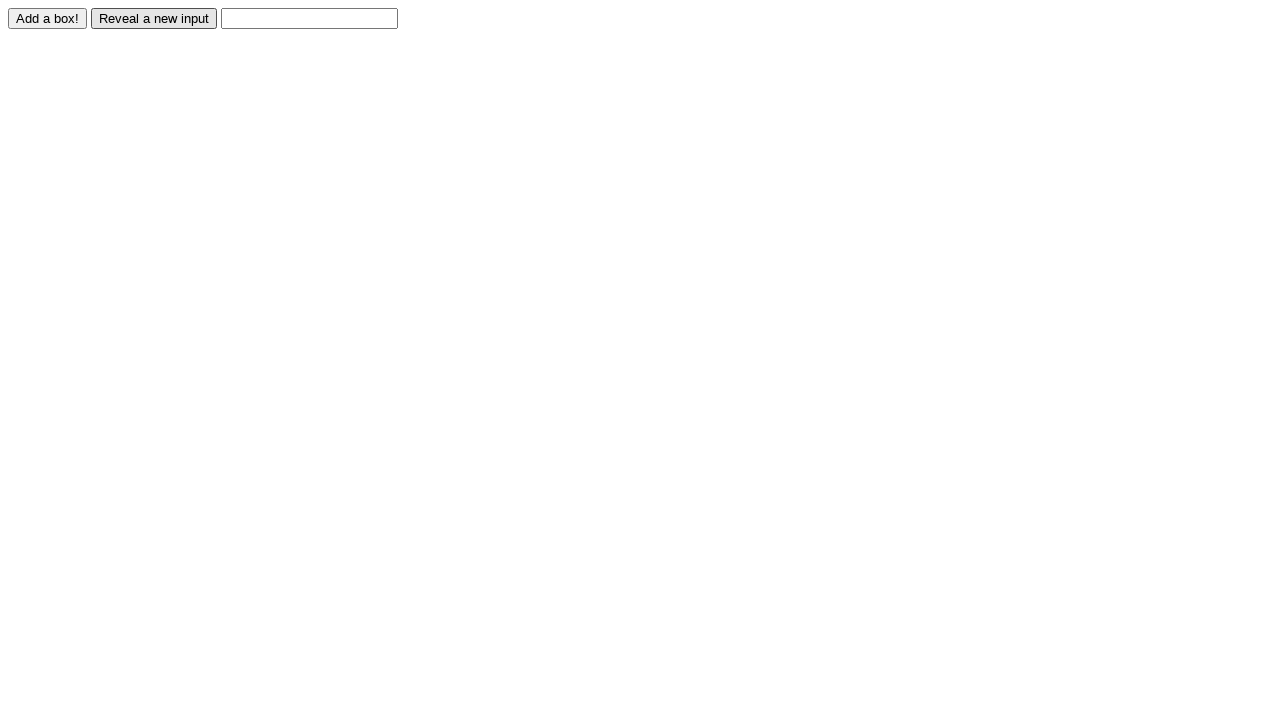

Filled revealed element with 'Displayed' text on #revealed
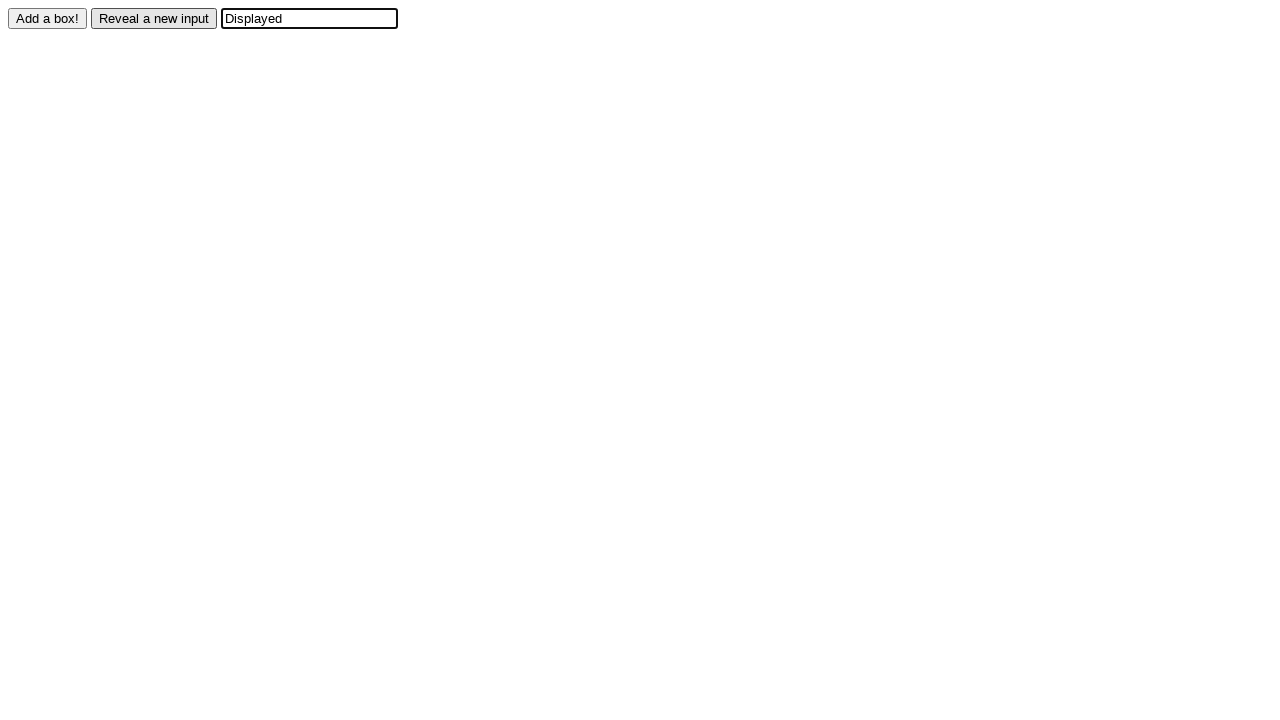

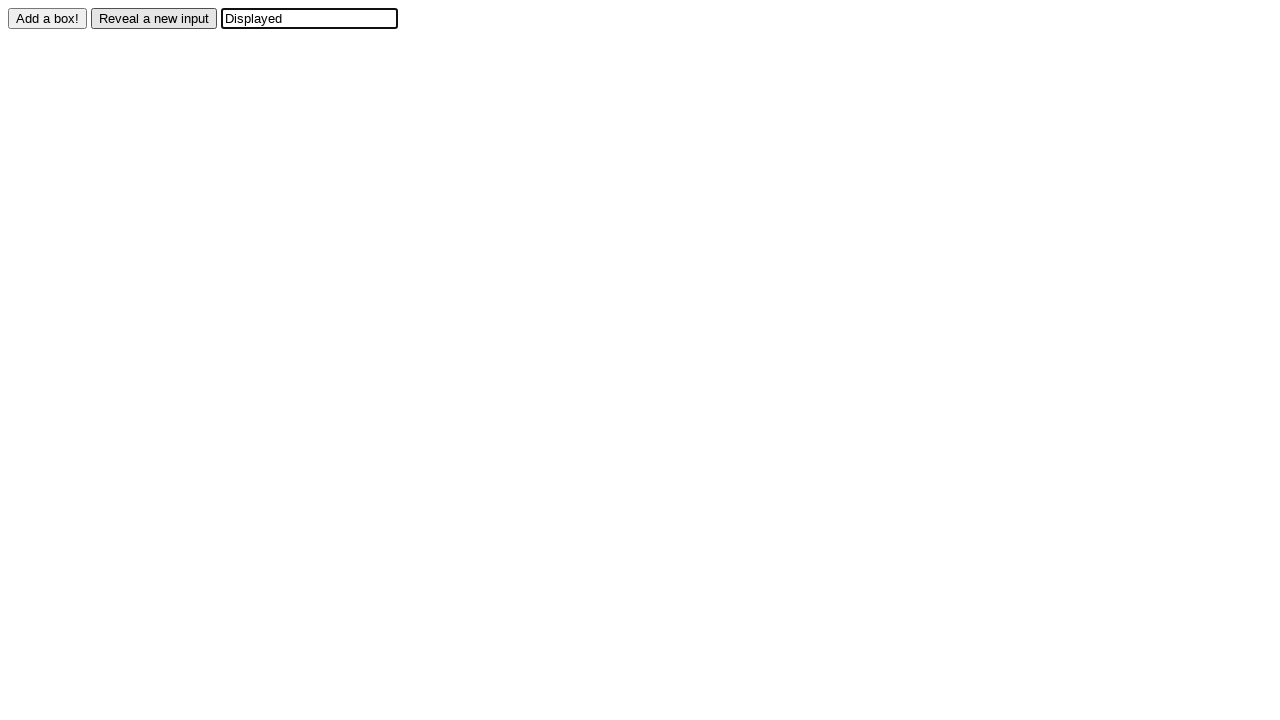